Tests dropdown menu selection functionality by selecting different color options using various methods (by text, index, and value) and verifying the selected option

Starting URL: https://demoqa.com/select-menu

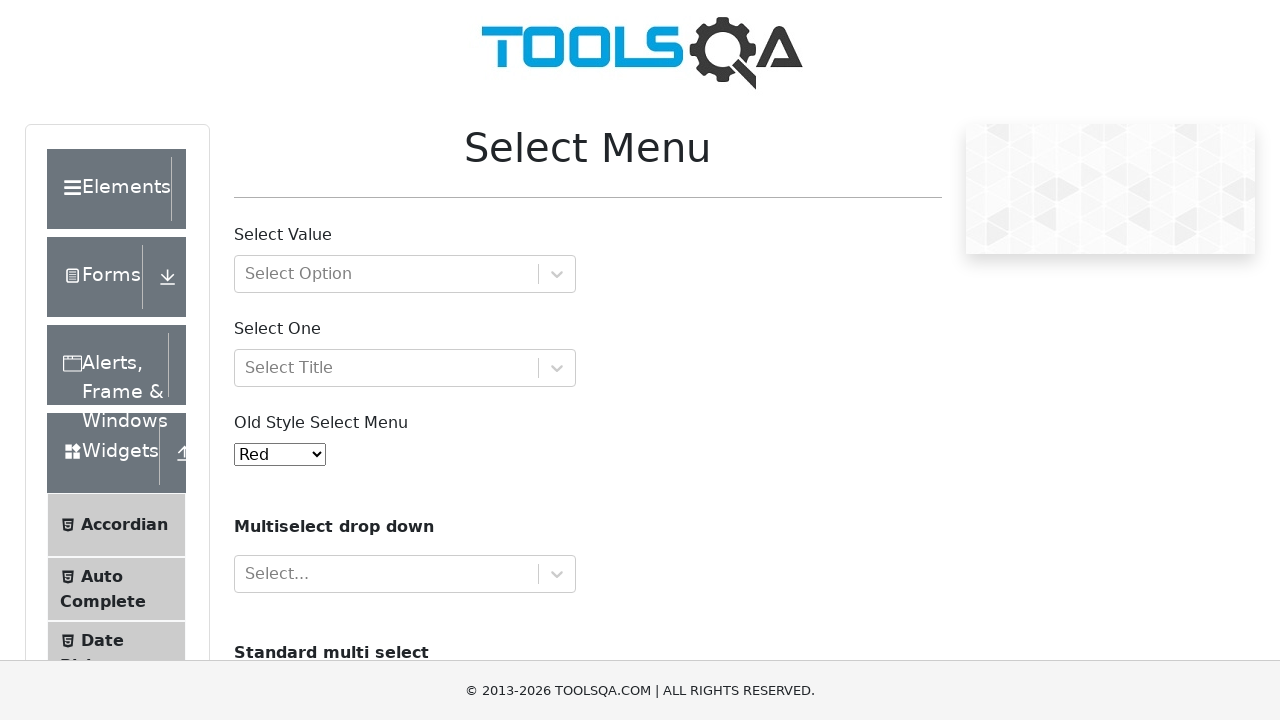

Located the Old Style Select Menu dropdown
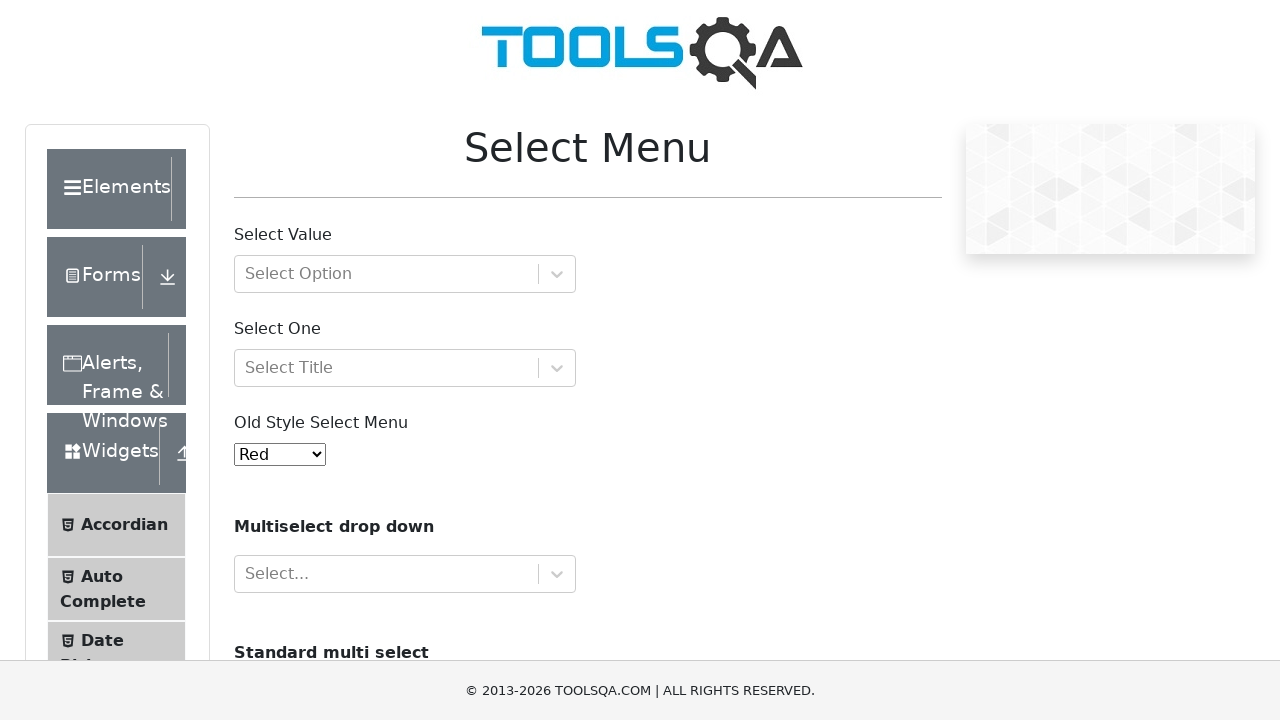

Selected green option by index 2 on #oldSelectMenu
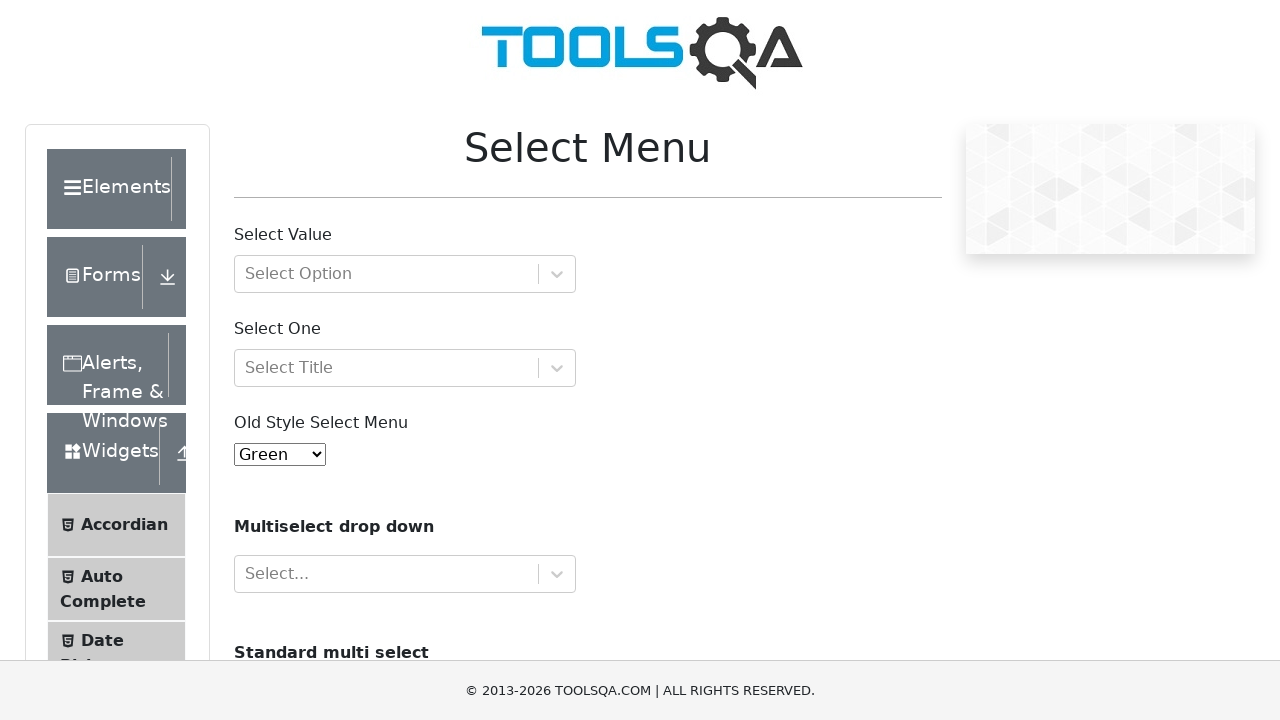

Selected blue option by visible text on #oldSelectMenu
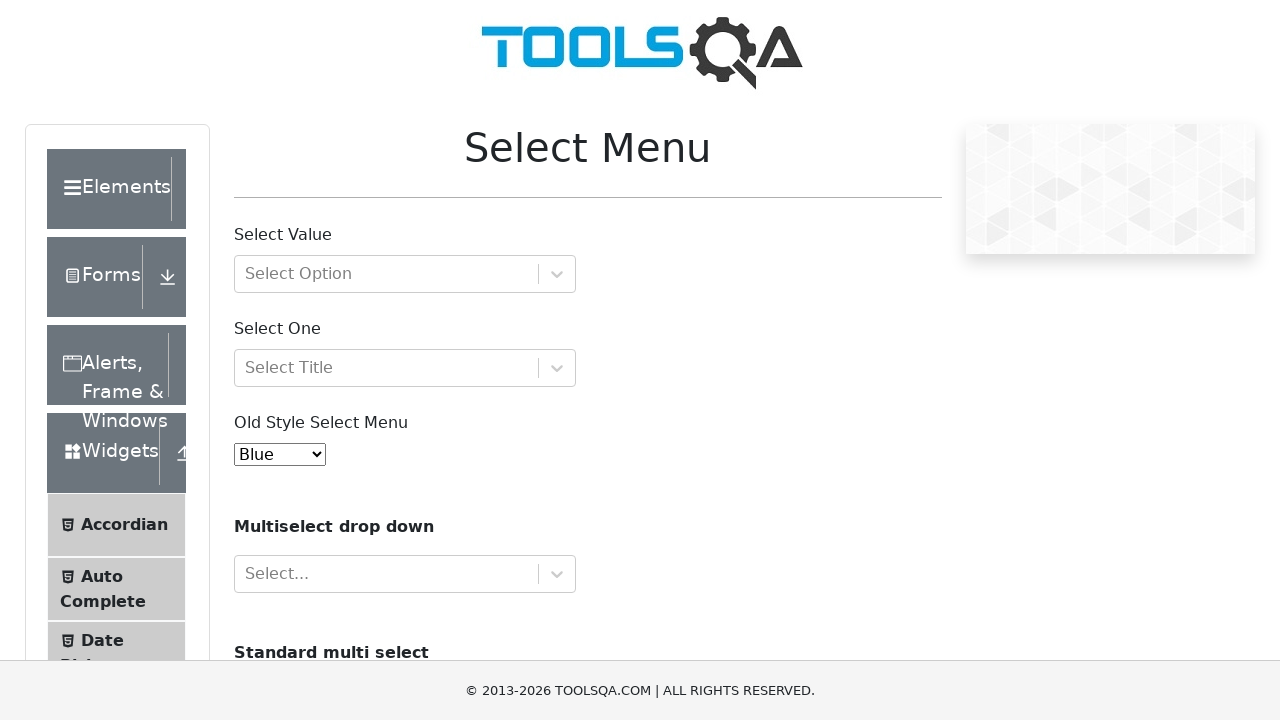

Selected black option by index 5 on #oldSelectMenu
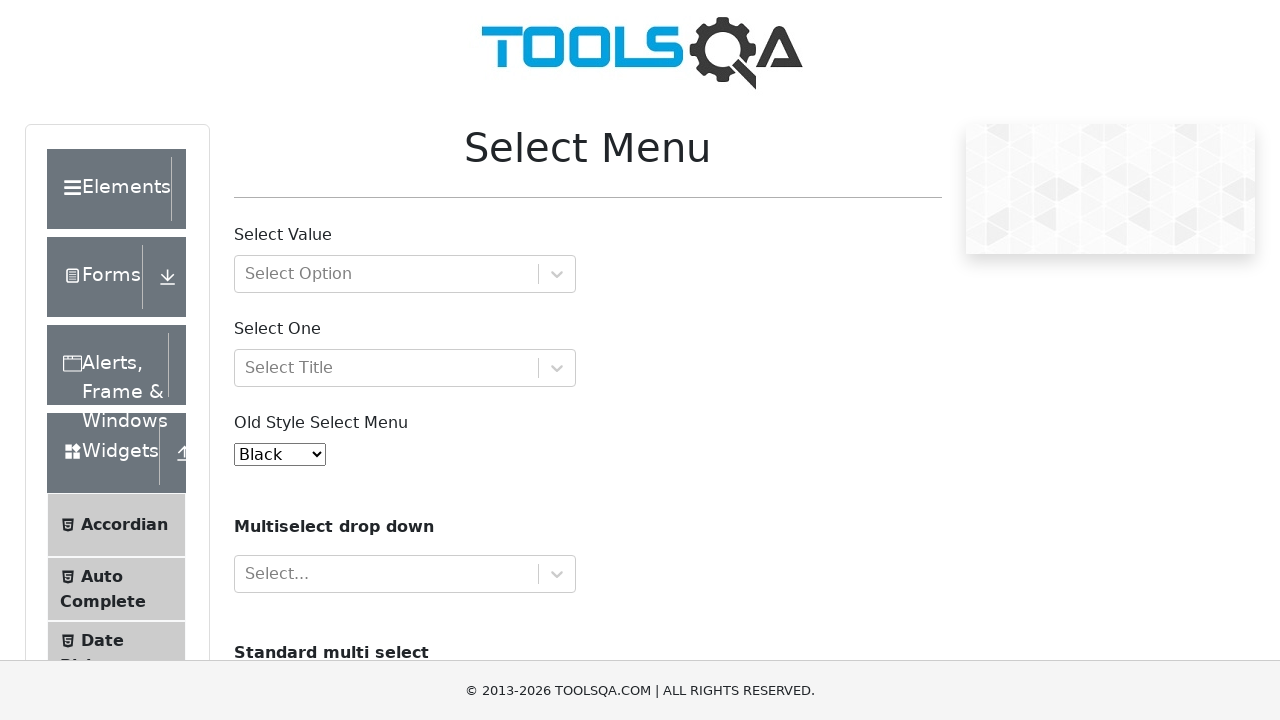

Selected violet option by value attribute '7' on #oldSelectMenu
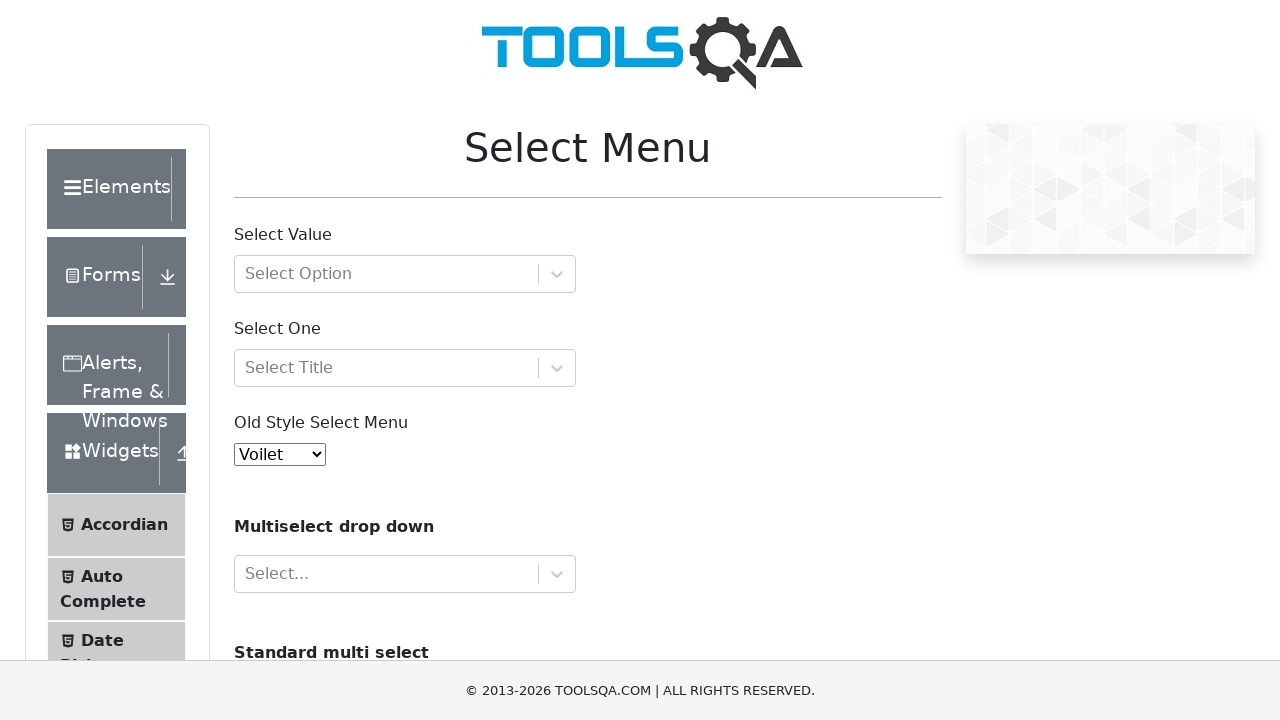

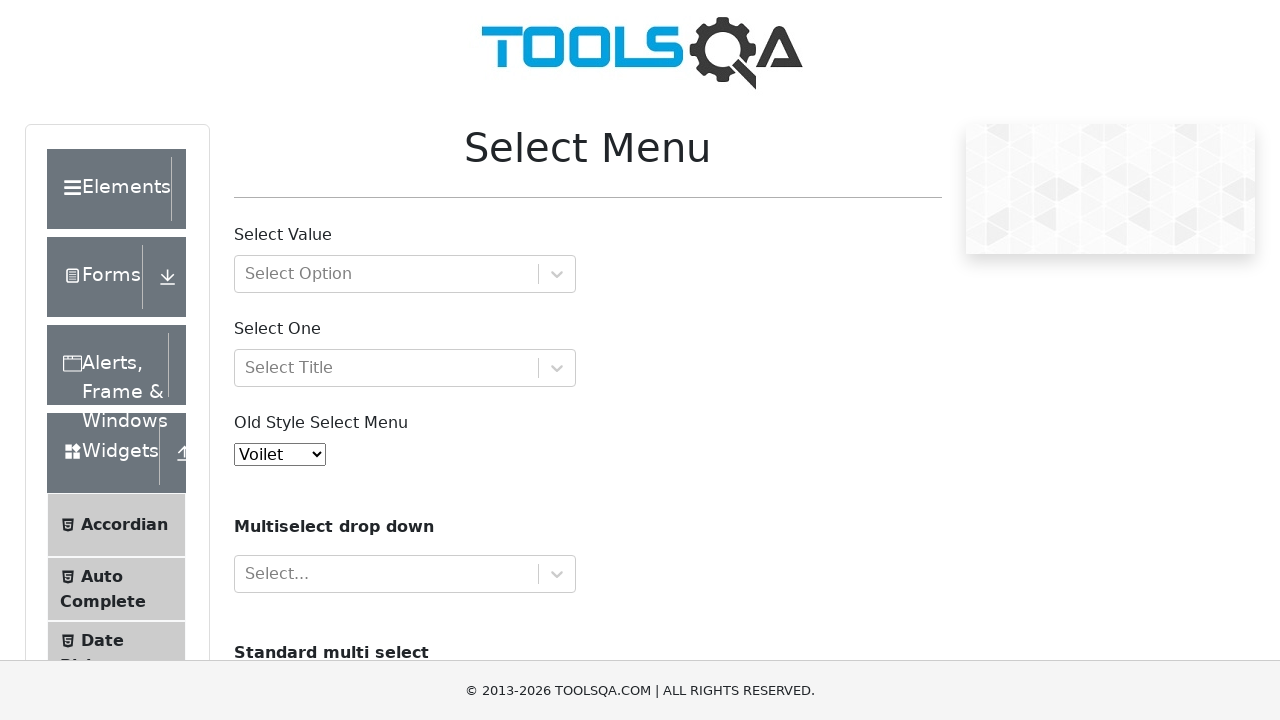